Tests scrolling functionality on a practice page by scrolling down, up, and to specific elements using JavaScript execution

Starting URL: https://www.letskodeit.com/practice

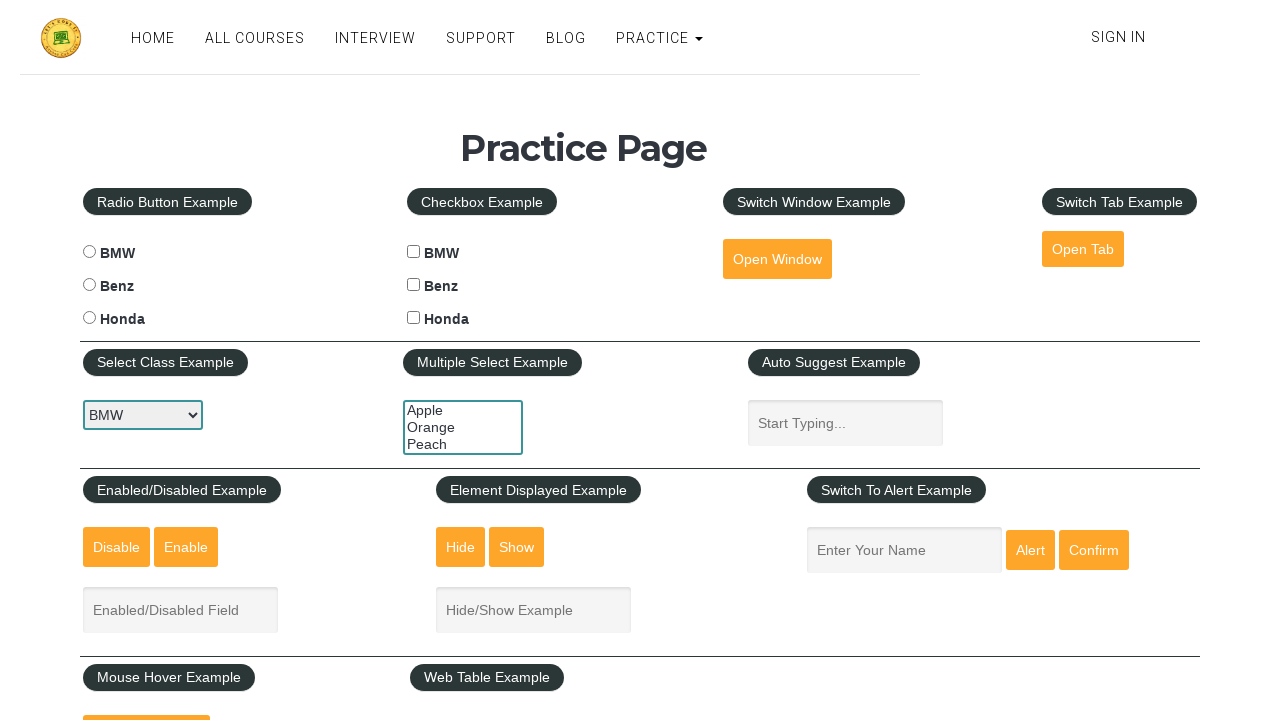

Scrolled down 900 pixels using JavaScript
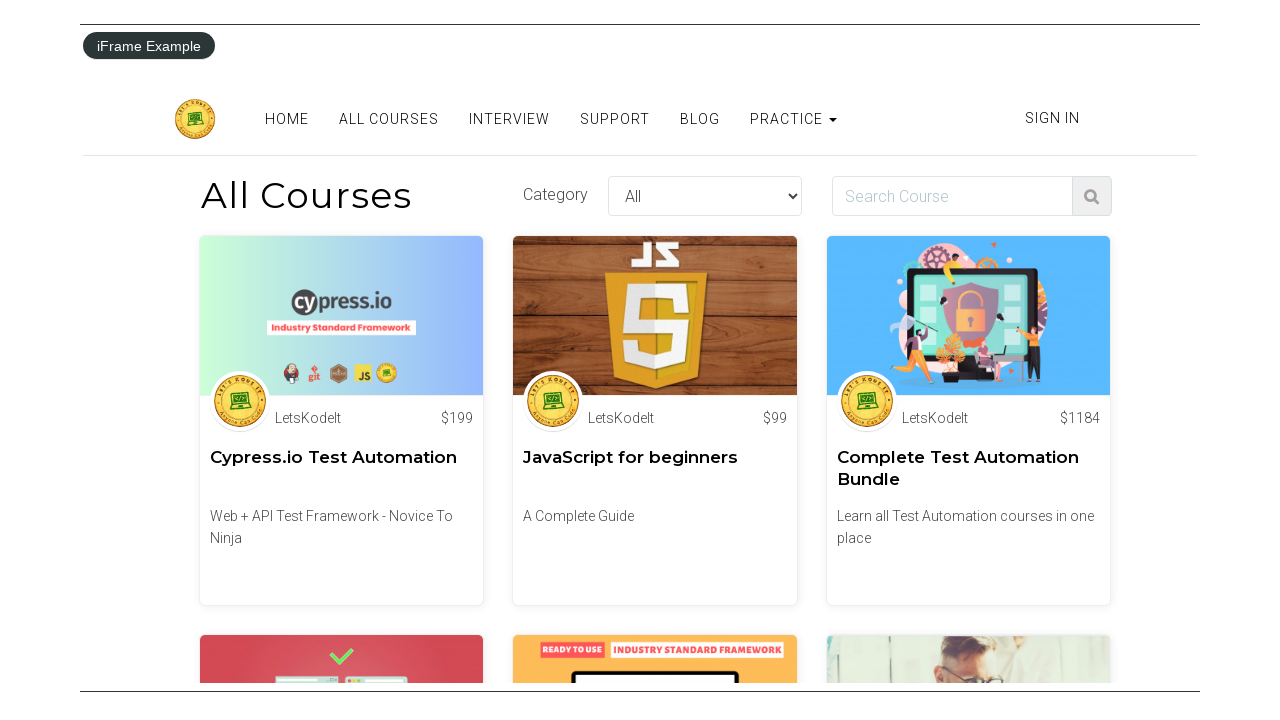

Waited 3 seconds after scrolling down
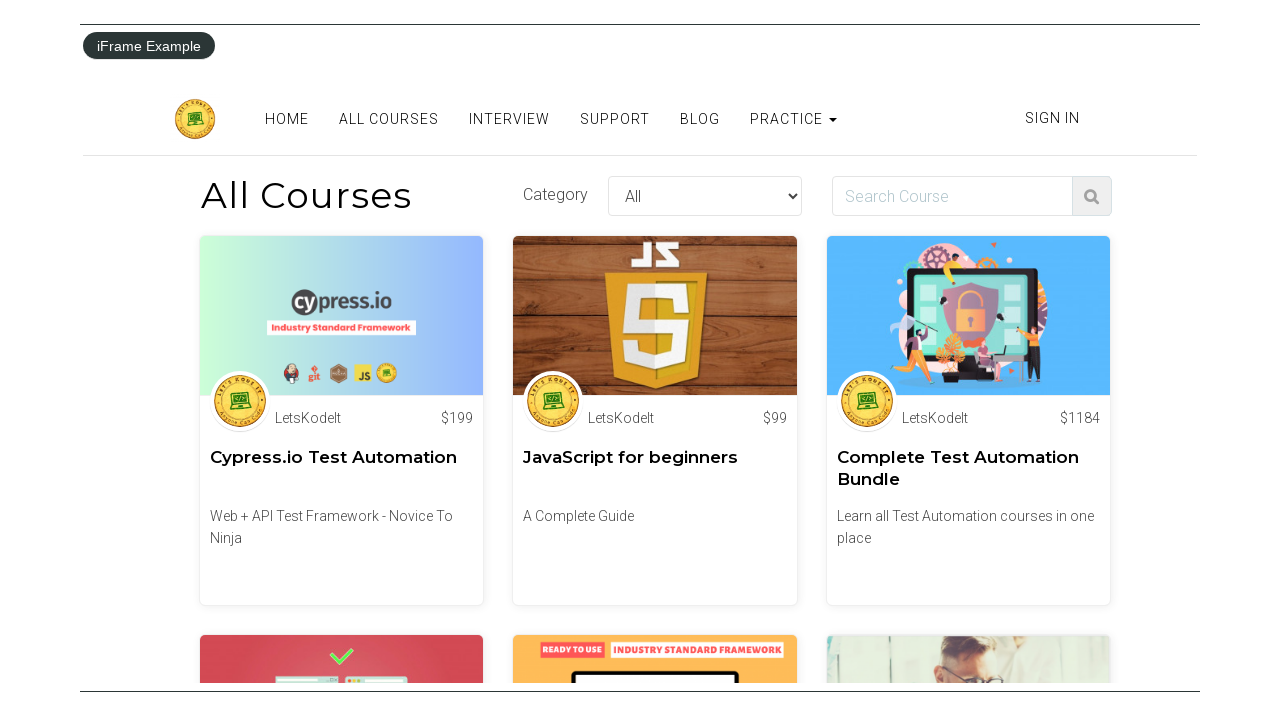

Scrolled up 700 pixels using JavaScript
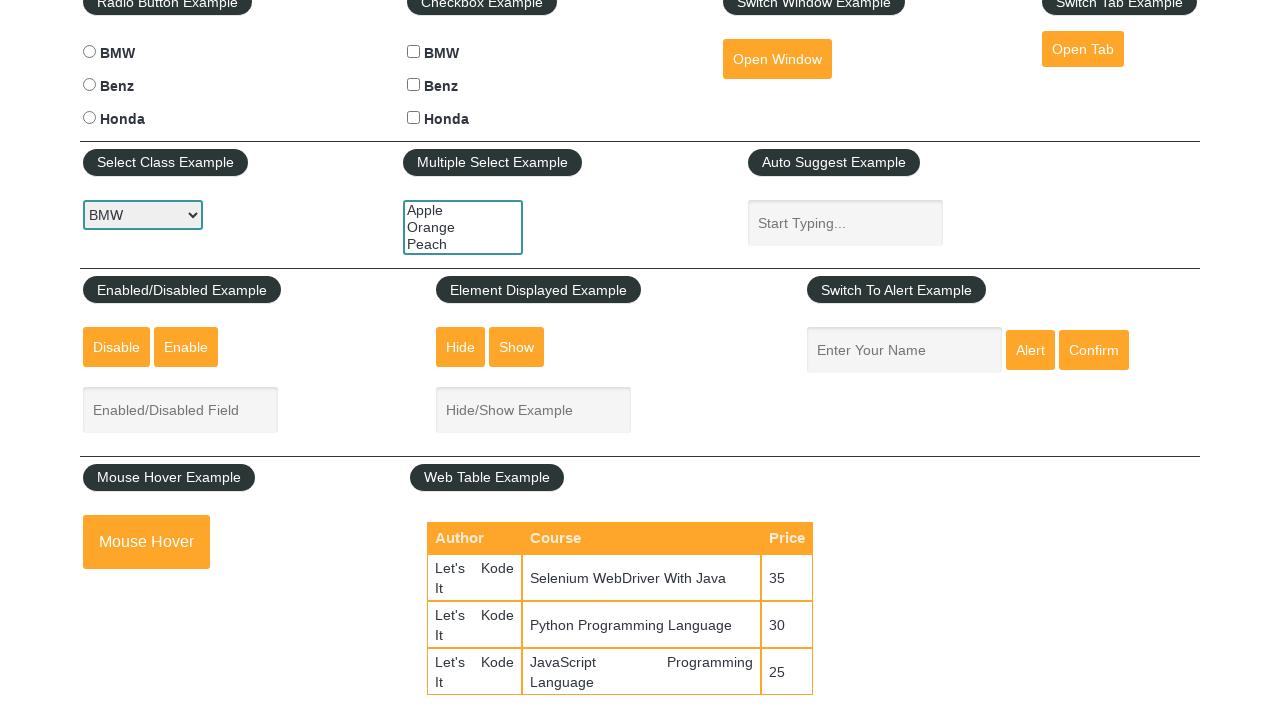

Waited 3 seconds after scrolling up
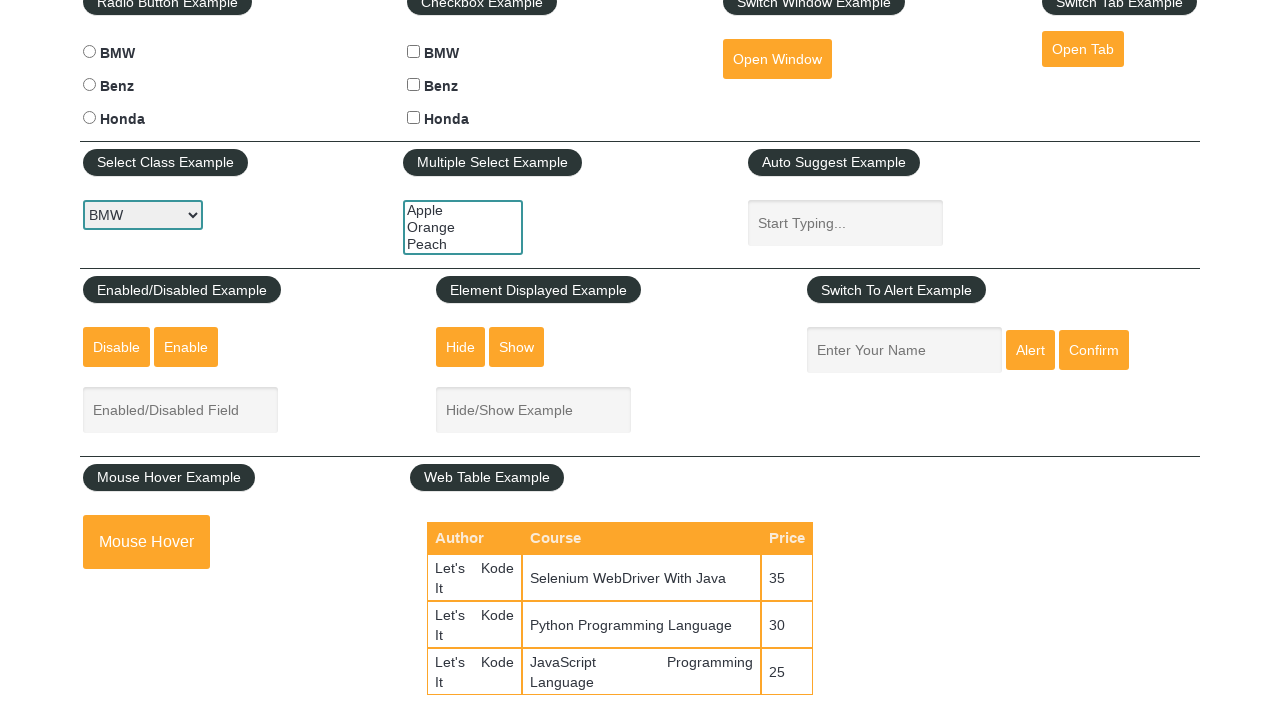

Scrolled to mousehover element (#mousehover)
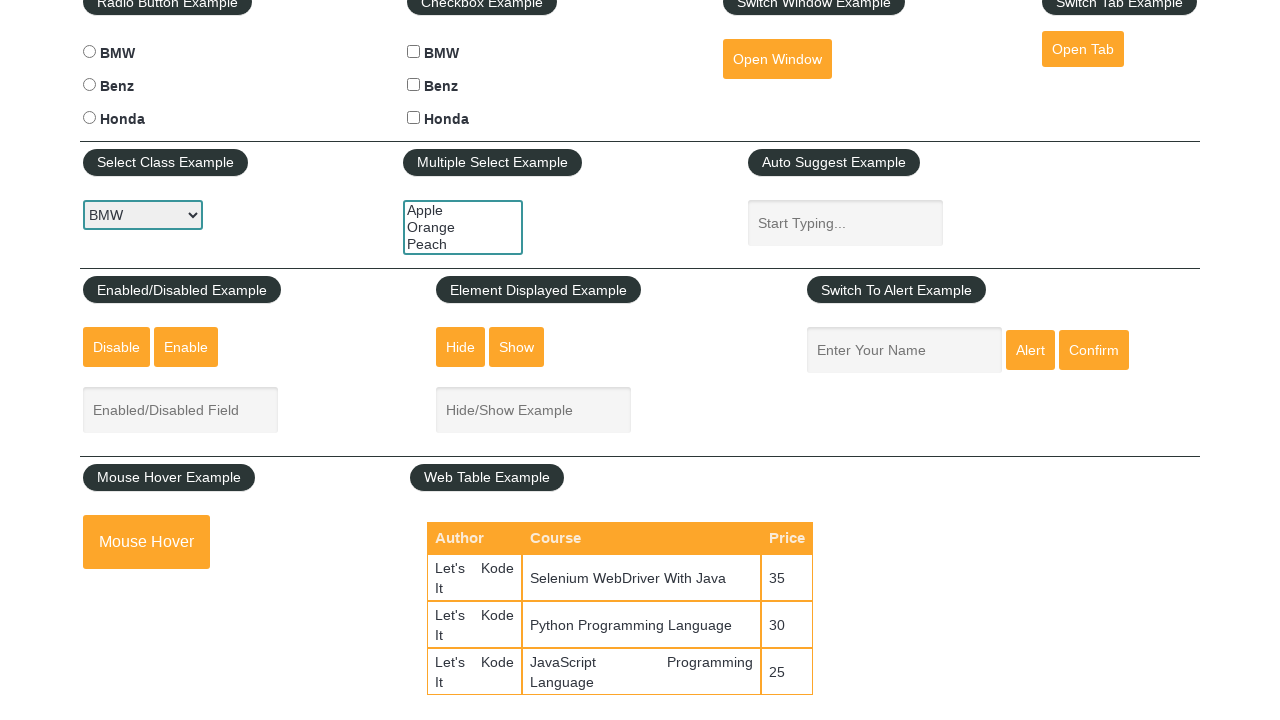

Waited 5 seconds after scrolling to mousehover element
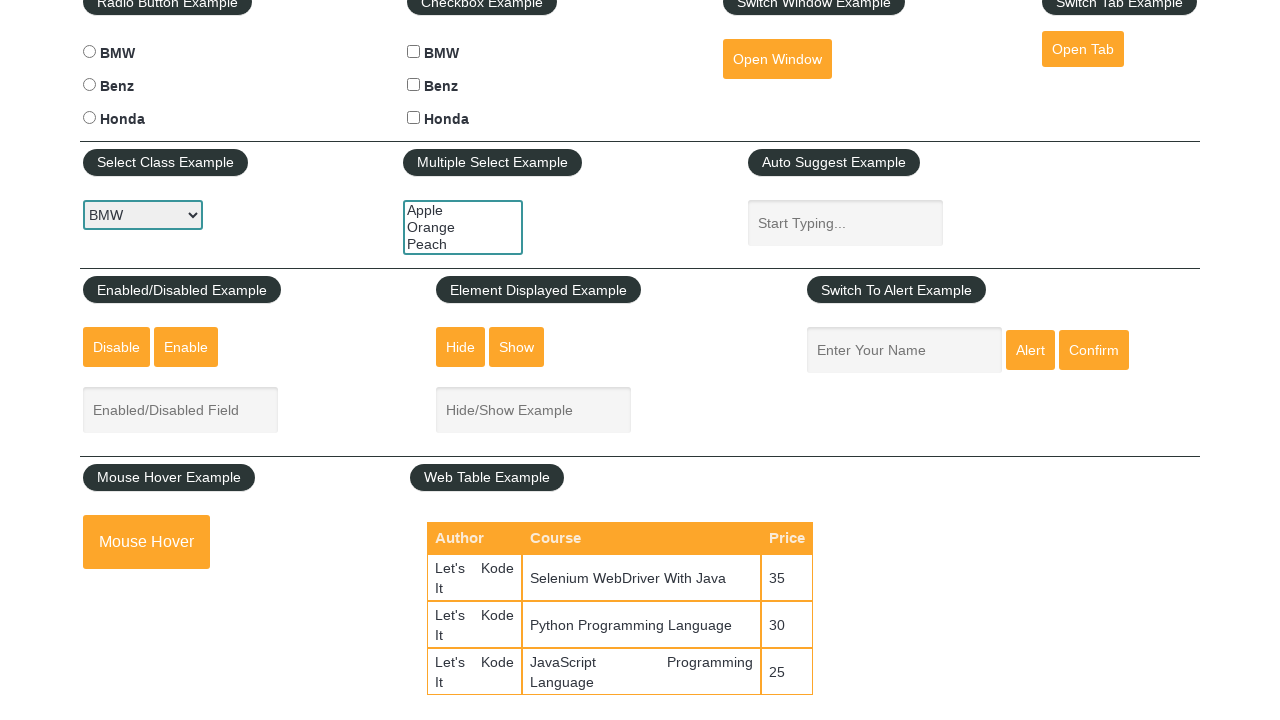

Scrolled up 700 pixels again using JavaScript
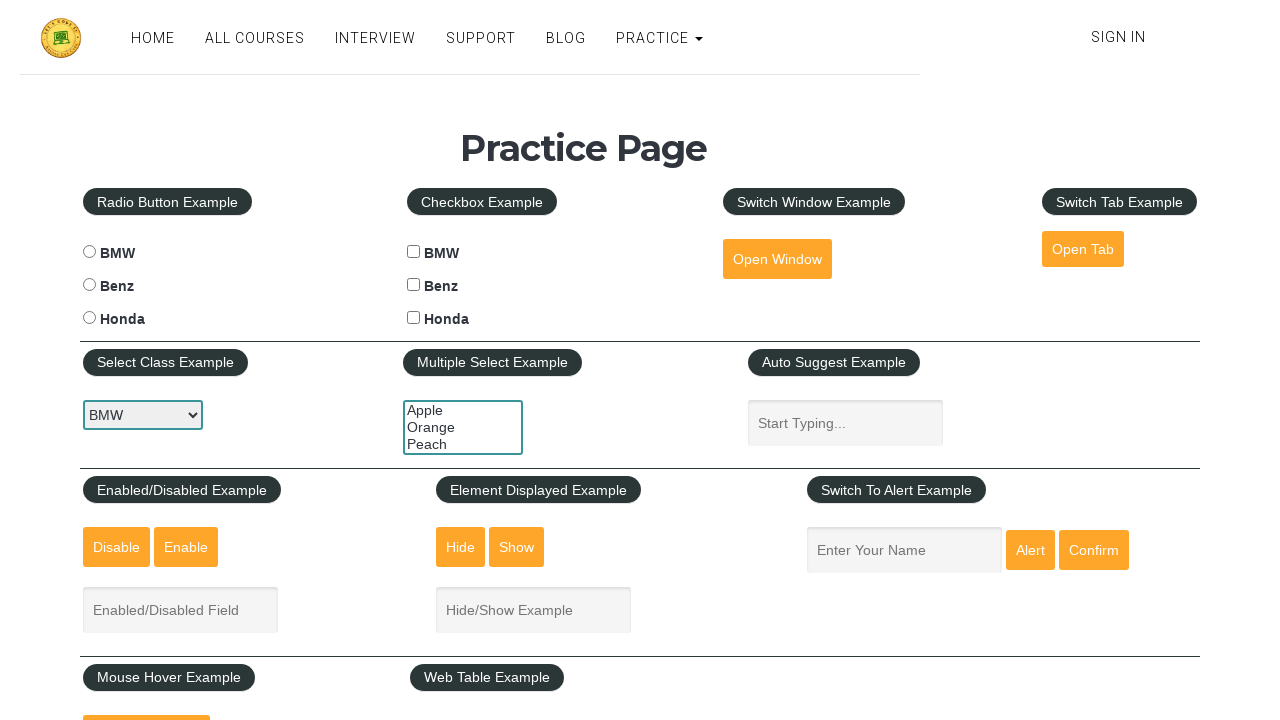

Waited 5 seconds after second scroll up
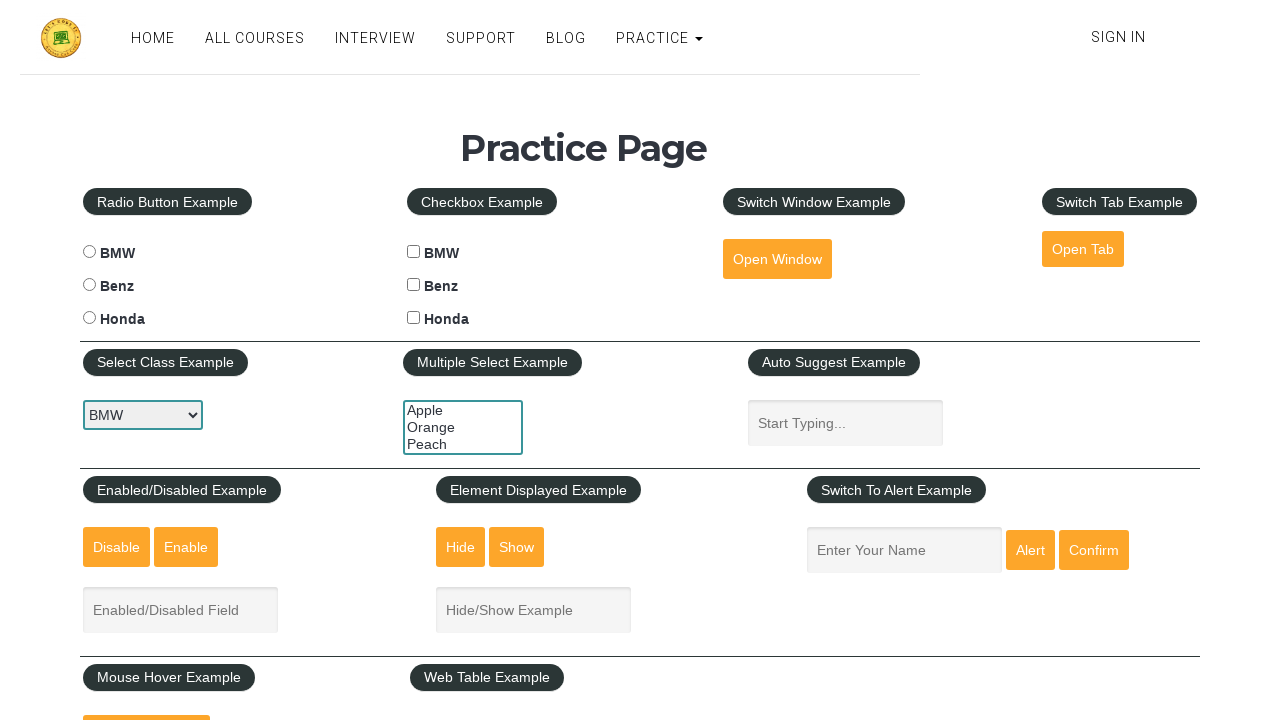

Scrolled to mousehover element again using native scrollIntoView method
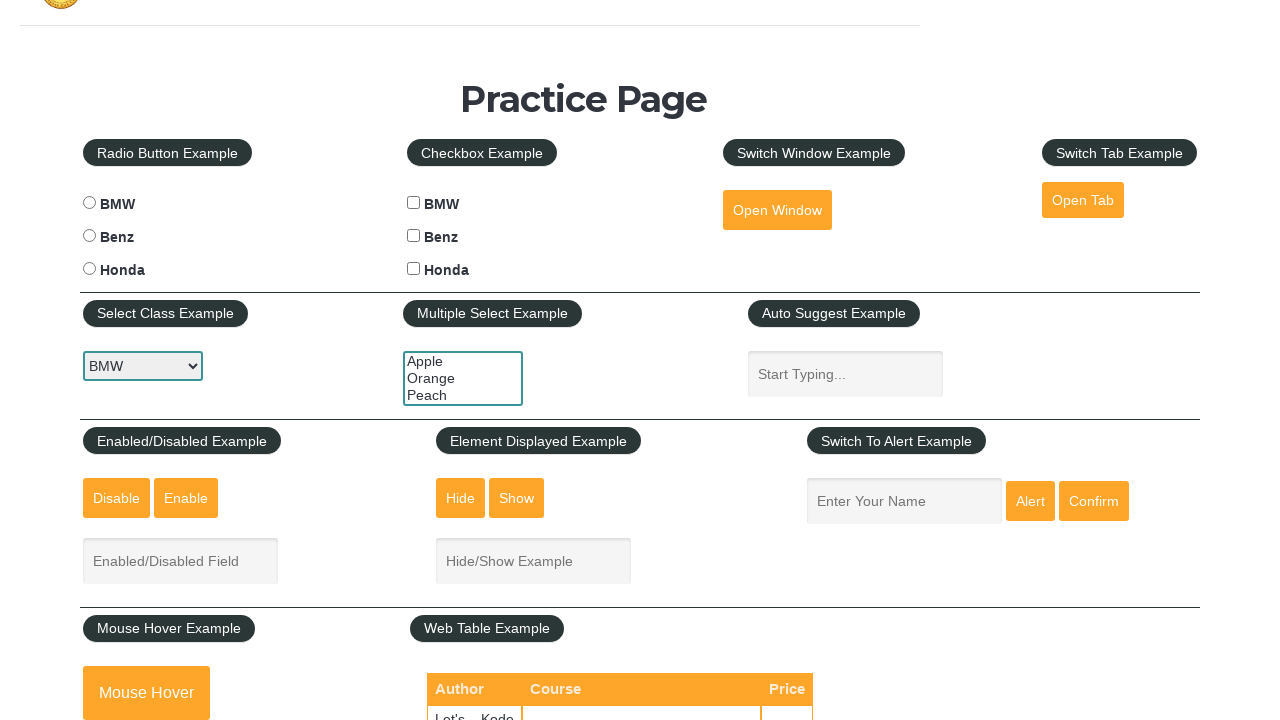

Waited 5 seconds after final scroll to mousehover element
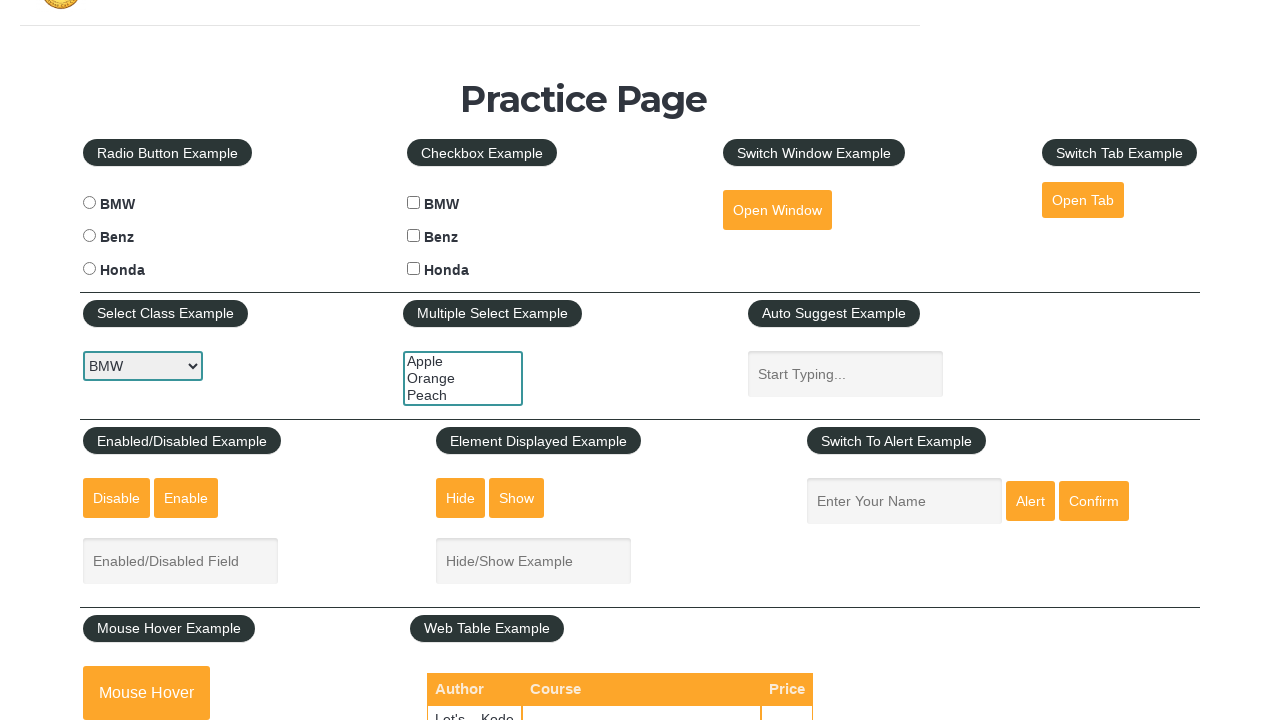

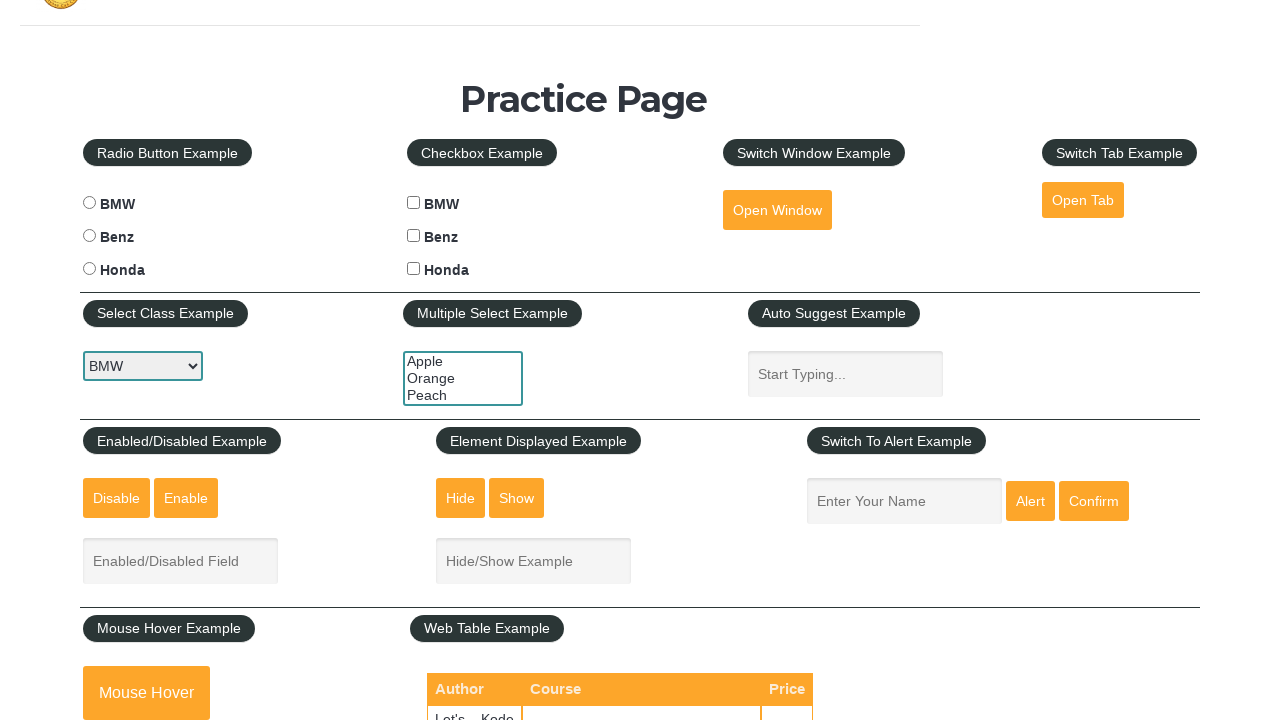